Tests date picker functionality by clicking on date picker fields and selecting a date from the calendar

Starting URL: https://www.tutorialspoint.com/selenium/practice/date-picker.php

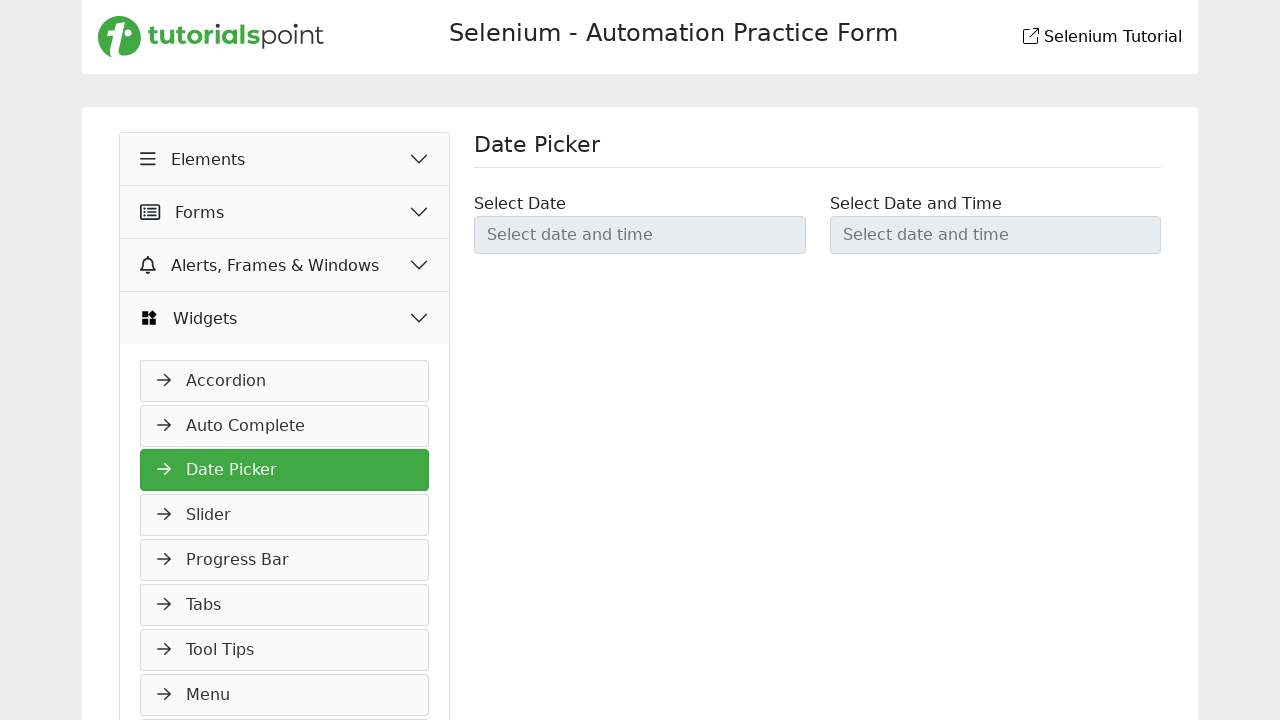

Clicked on first date picker field to open calendar at (640, 235) on #datetimepicker1
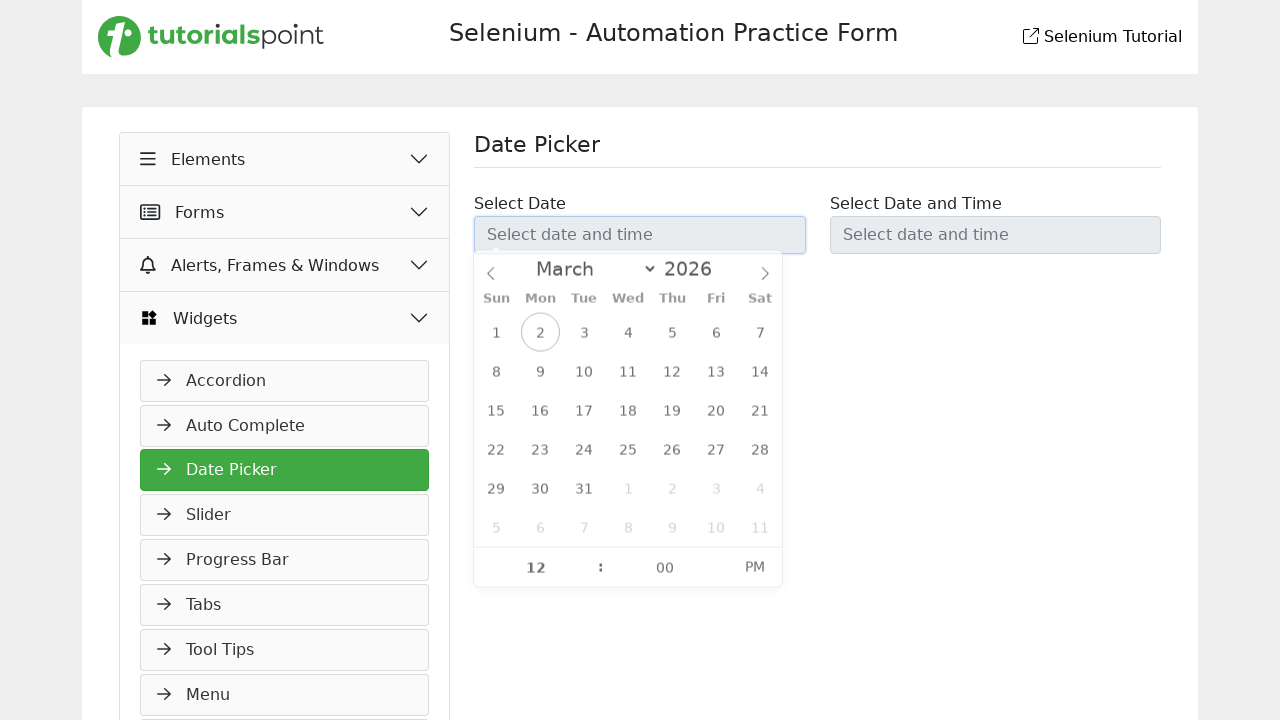

Calendar appeared on page
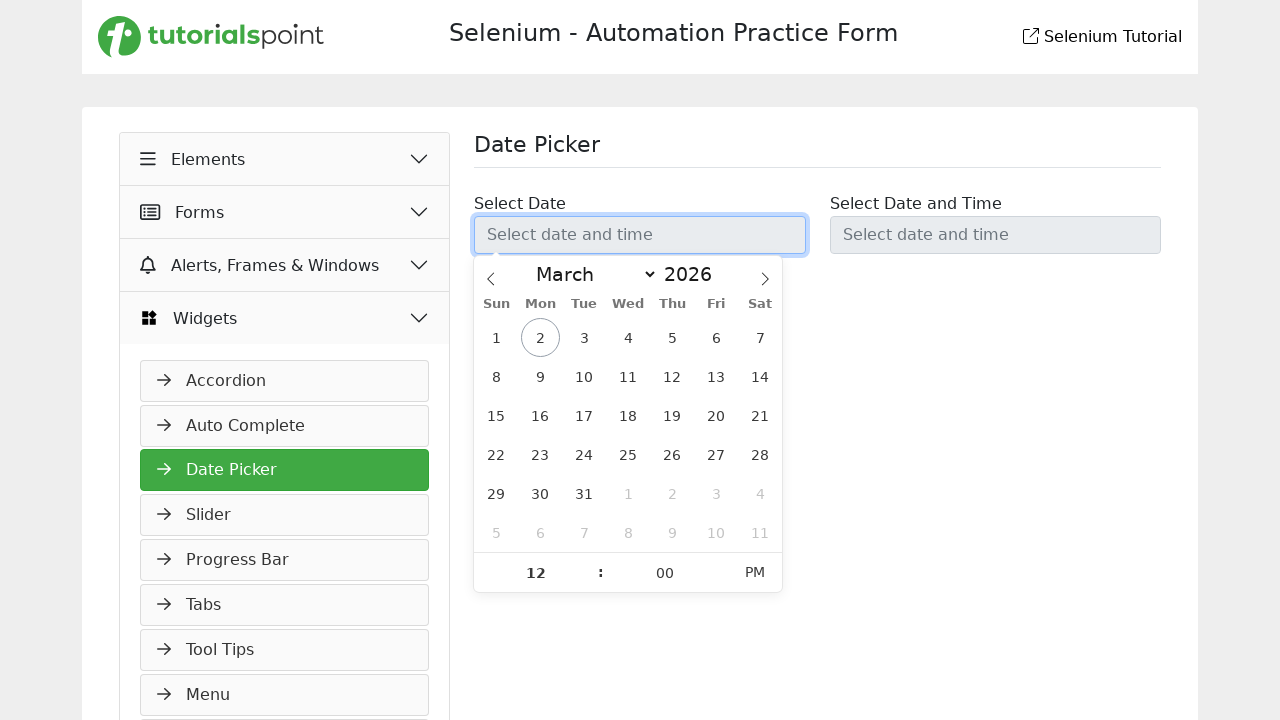

Selected date 23 from the calendar at (540, 454) on .flatpickr-calendar >> xpath=//span[text()='23'][1]
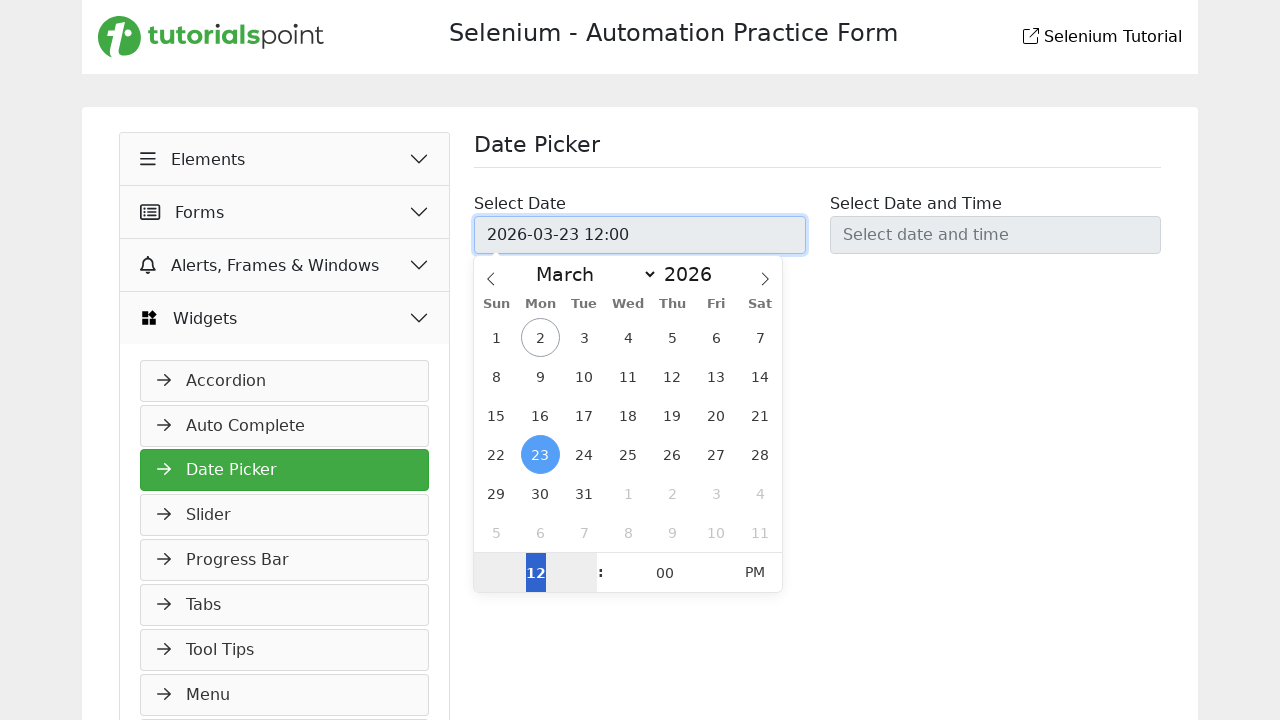

Hovered over second date picker field at (995, 235) on #datetimepicker2
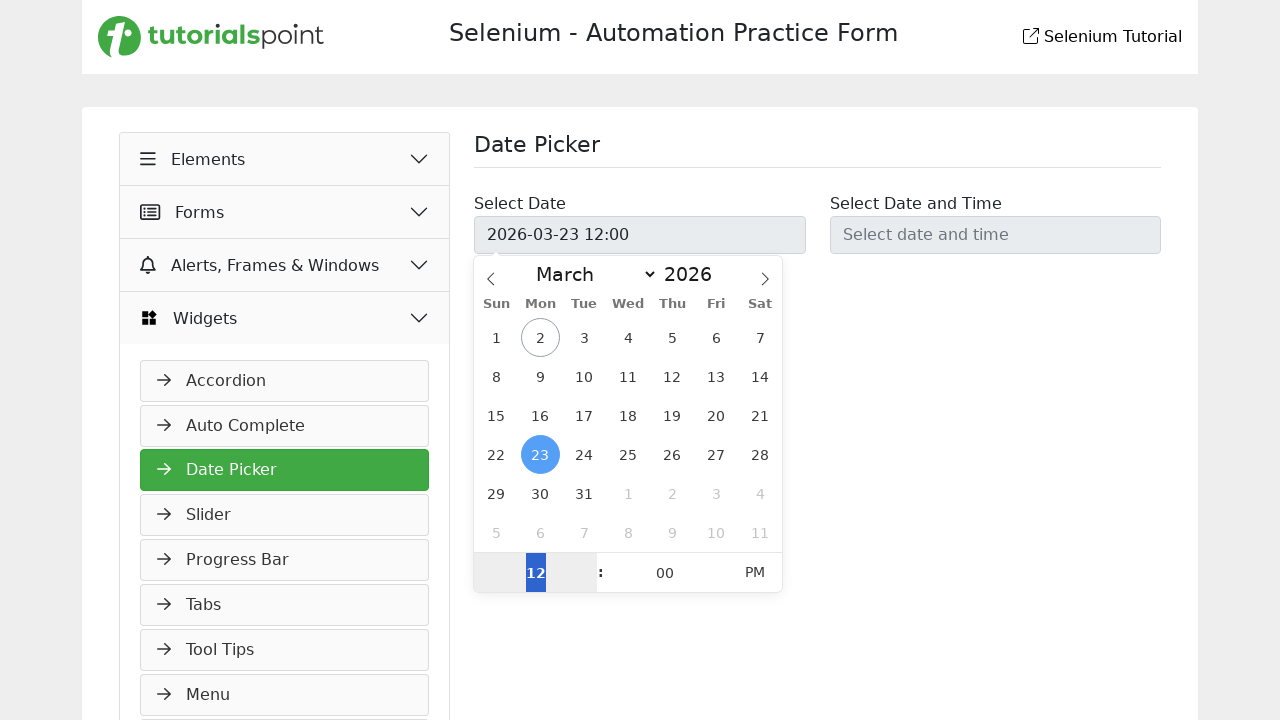

Clicked on second date picker field to open calendar at (995, 235) on #datetimepicker2
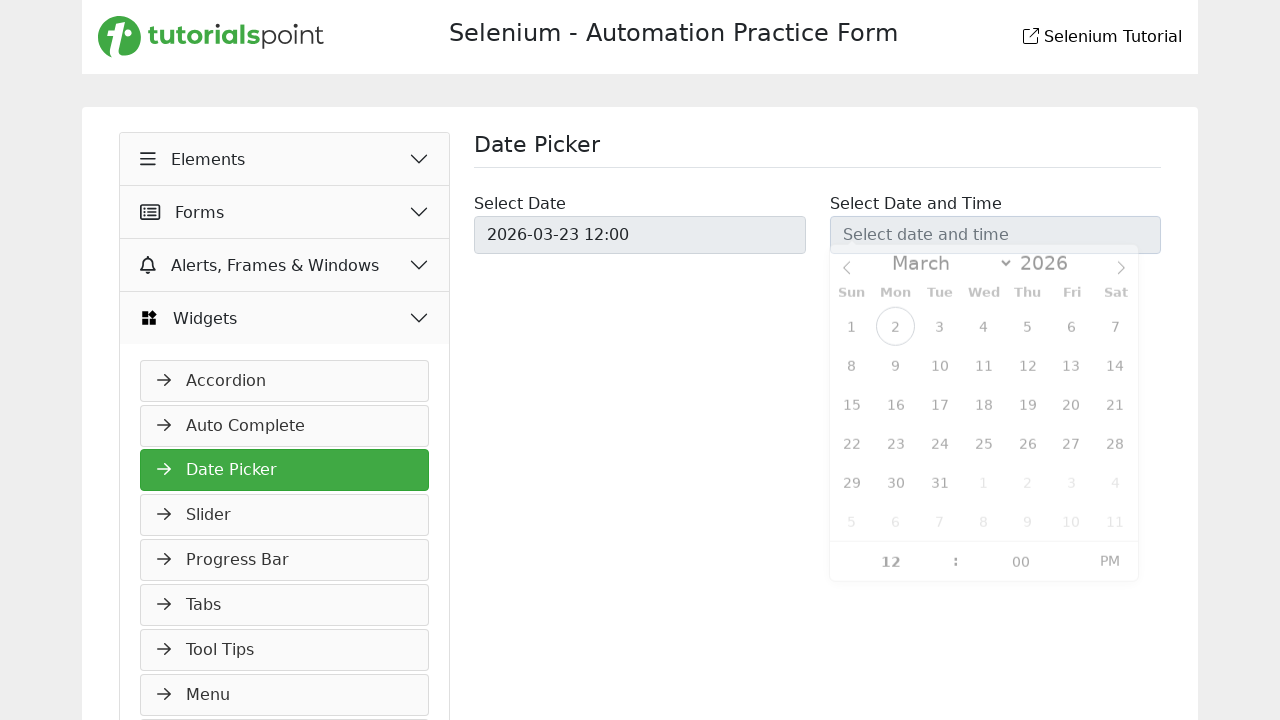

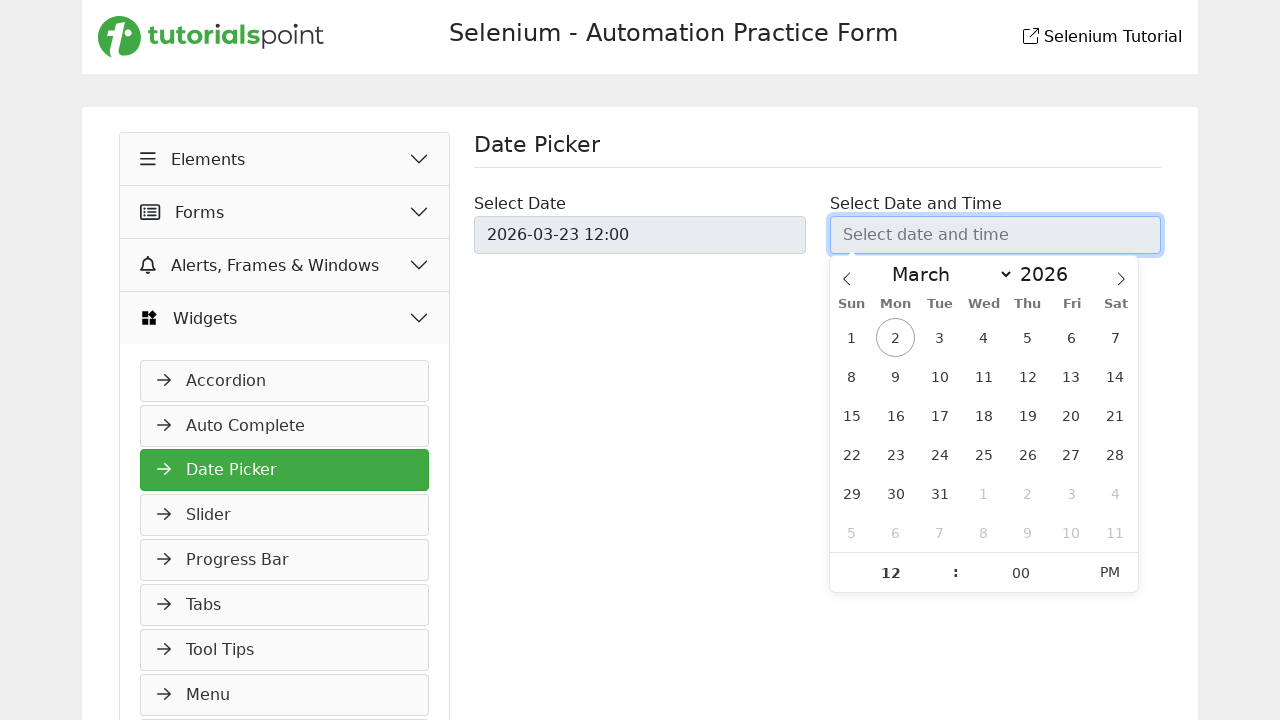